Clicks on About button to display dropdown menu options

Starting URL: https://bauxiteresidue.ufma.br/pages/noticias.php

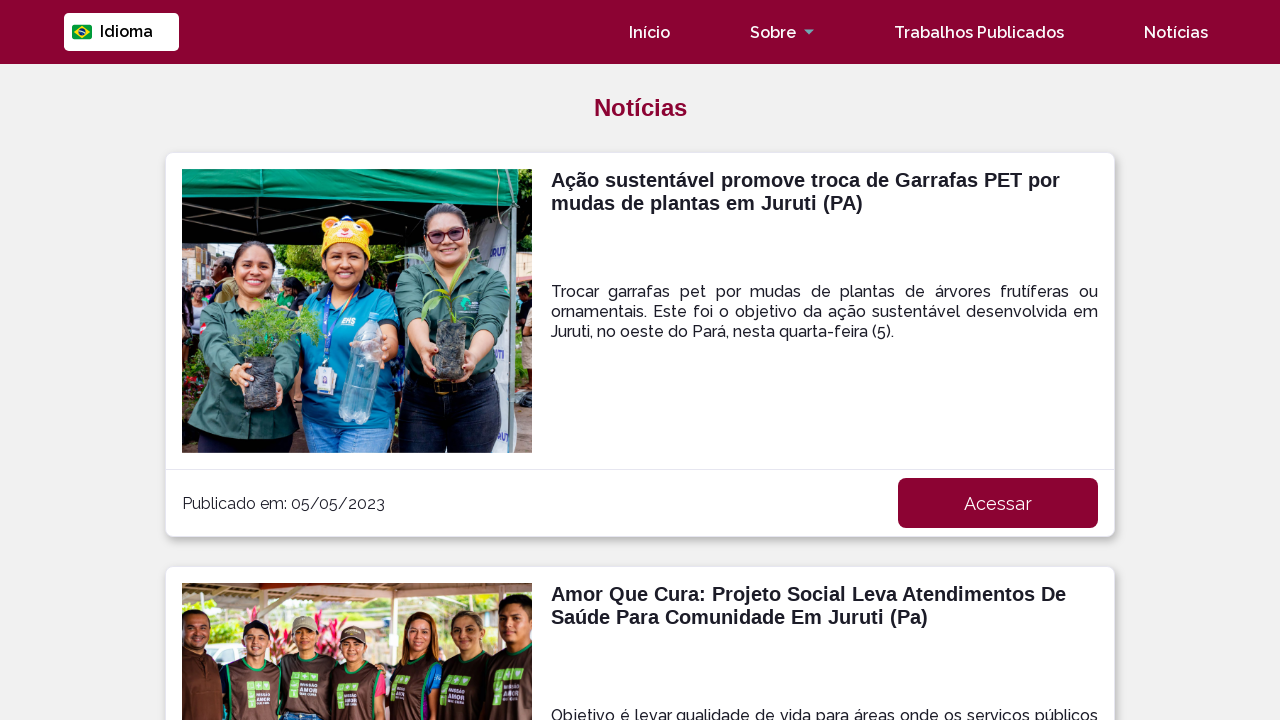

Clicked on 'Sobre' (About) button to display dropdown menu at (773, 32) on text=Sobre
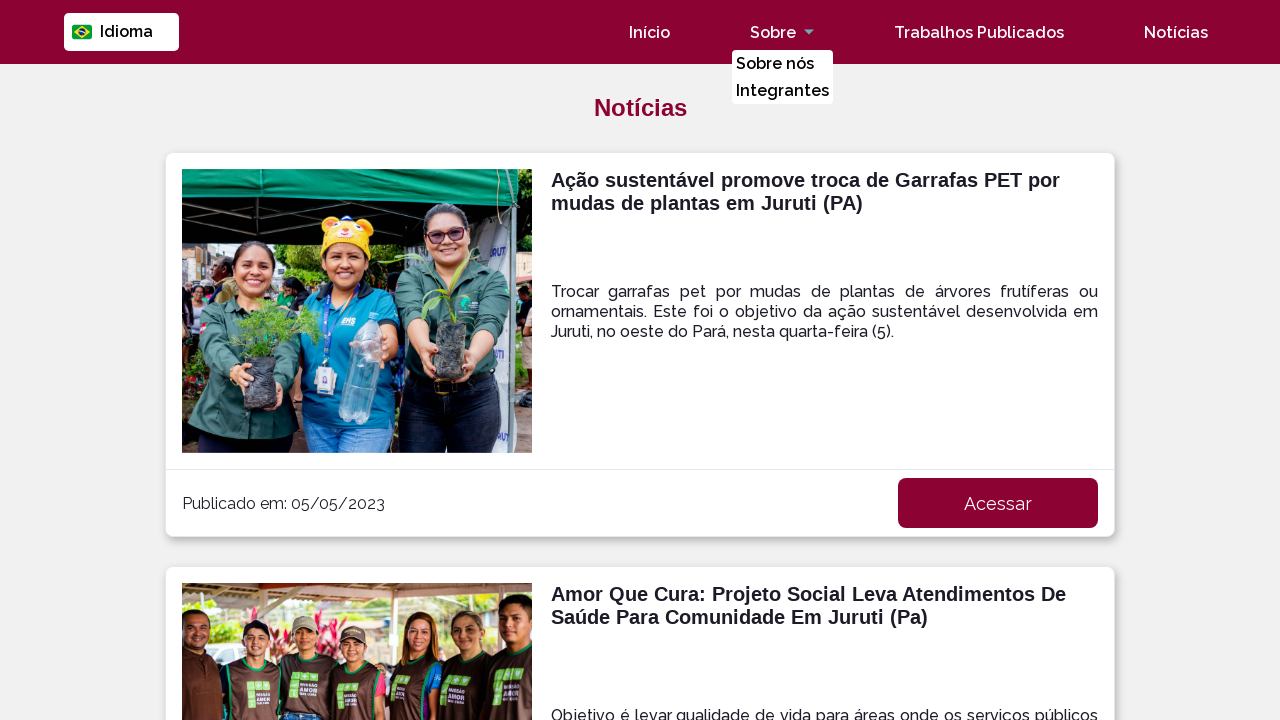

Waited for 'Sobre nós' option to appear in dropdown
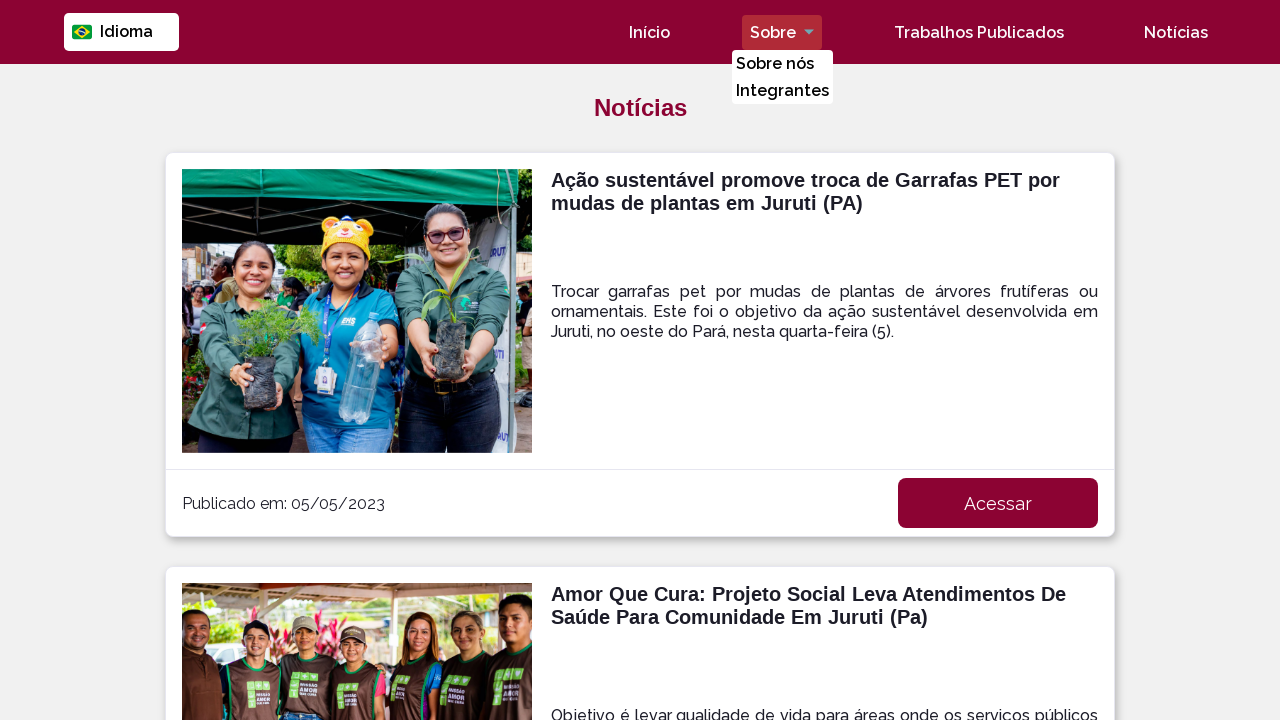

Waited for 'Integrantes' option to appear in dropdown
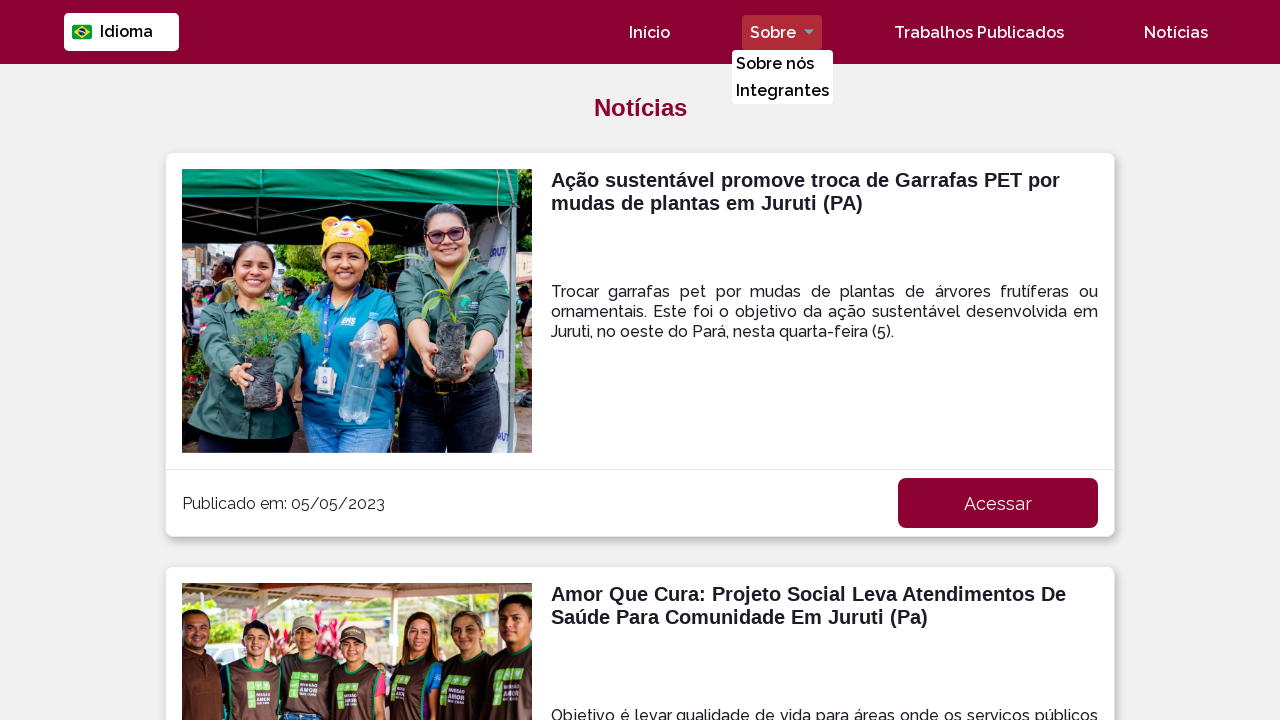

Clicked on 'Sobre' button again to close dropdown menu at (773, 32) on text=Sobre
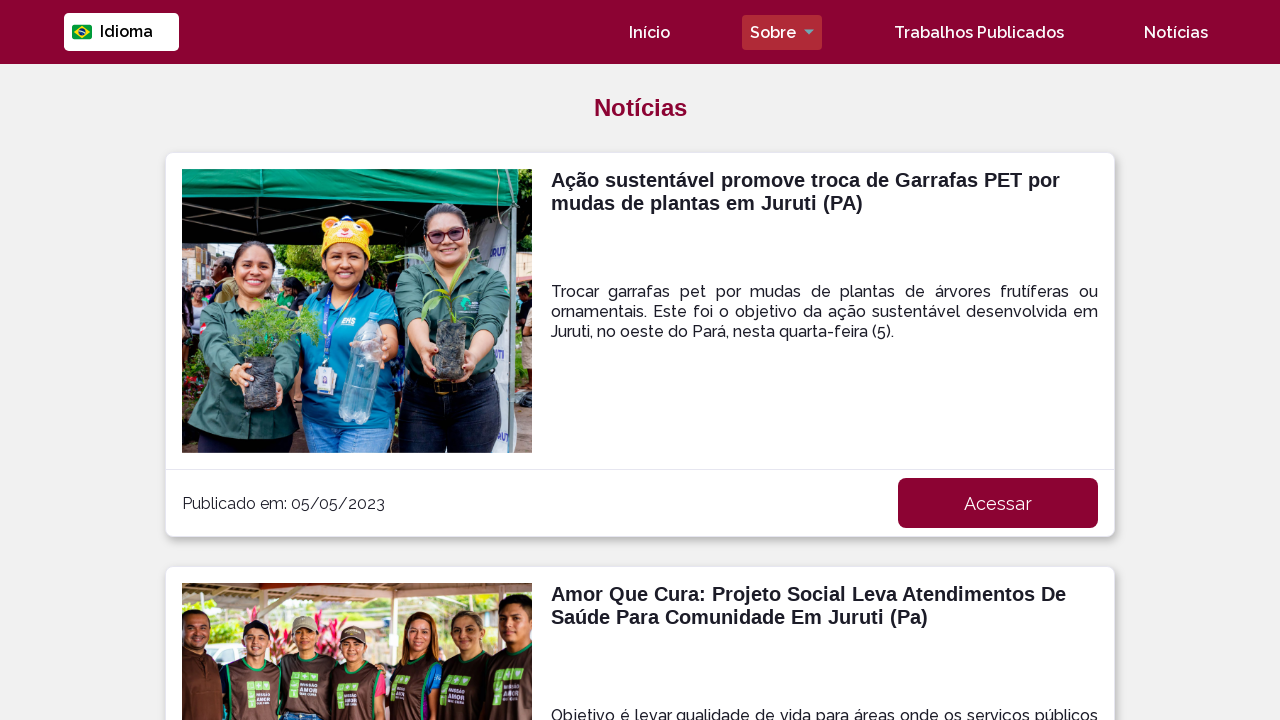

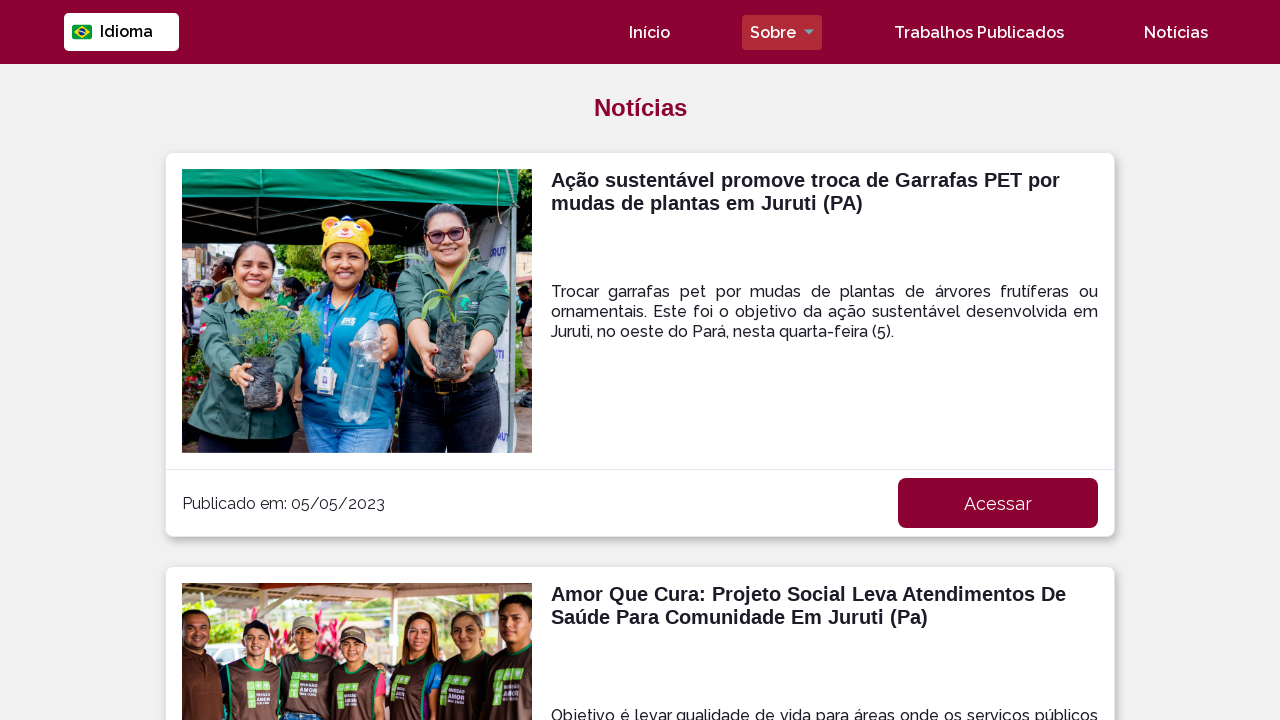